Tests sorting a number column (Due) in ascending order using semantic class locators on the second table

Starting URL: http://the-internet.herokuapp.com/tables

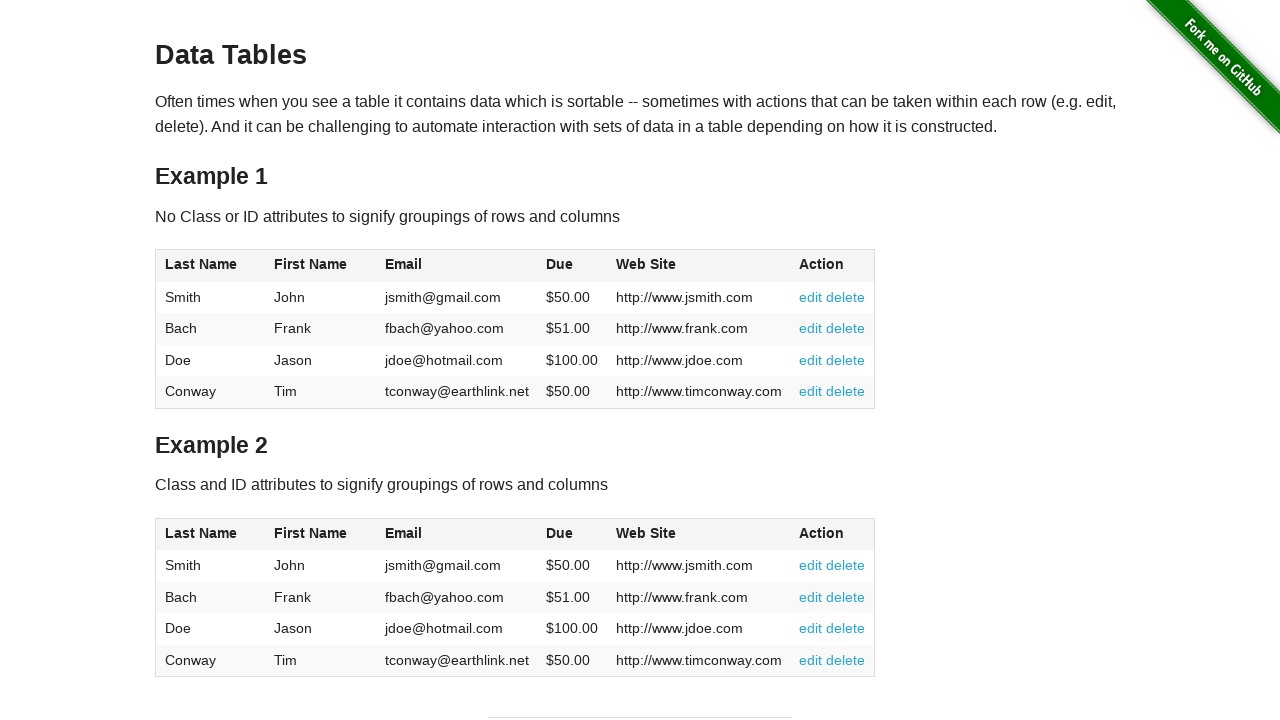

Clicked the Due column header in the second table to sort at (560, 533) on #table2 thead .dues
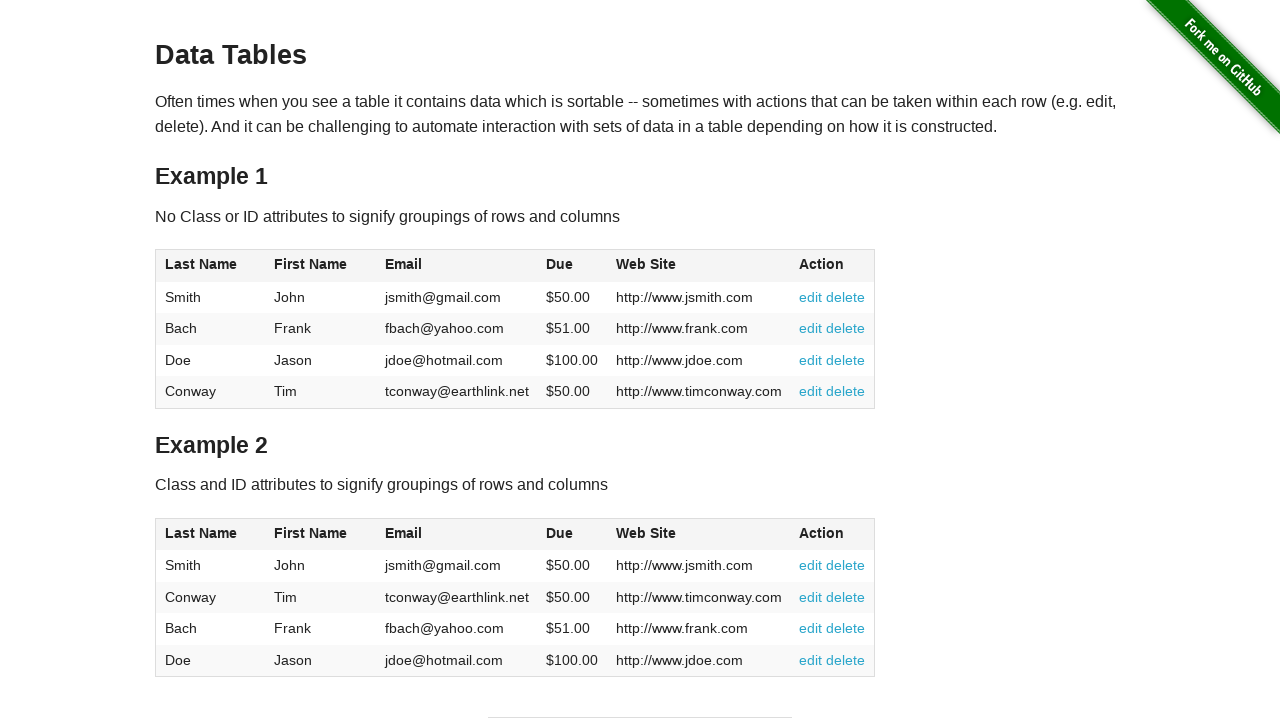

Verified the Due column is present in the sorted table
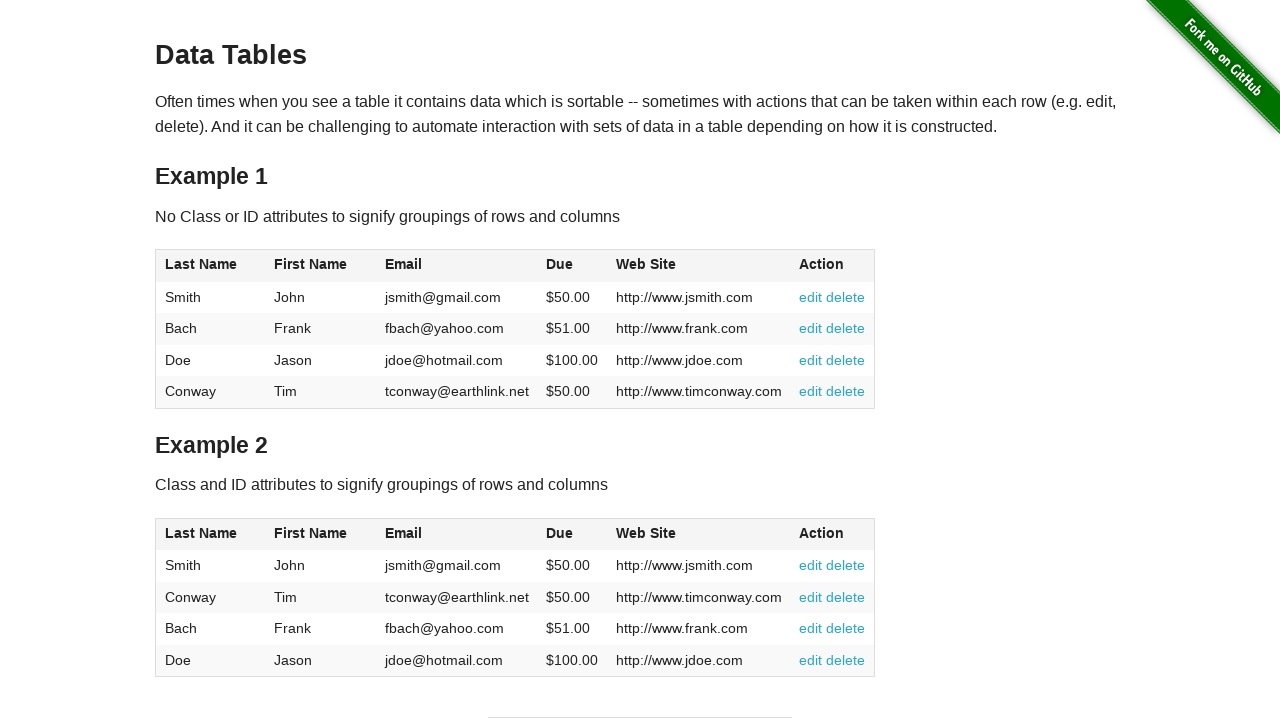

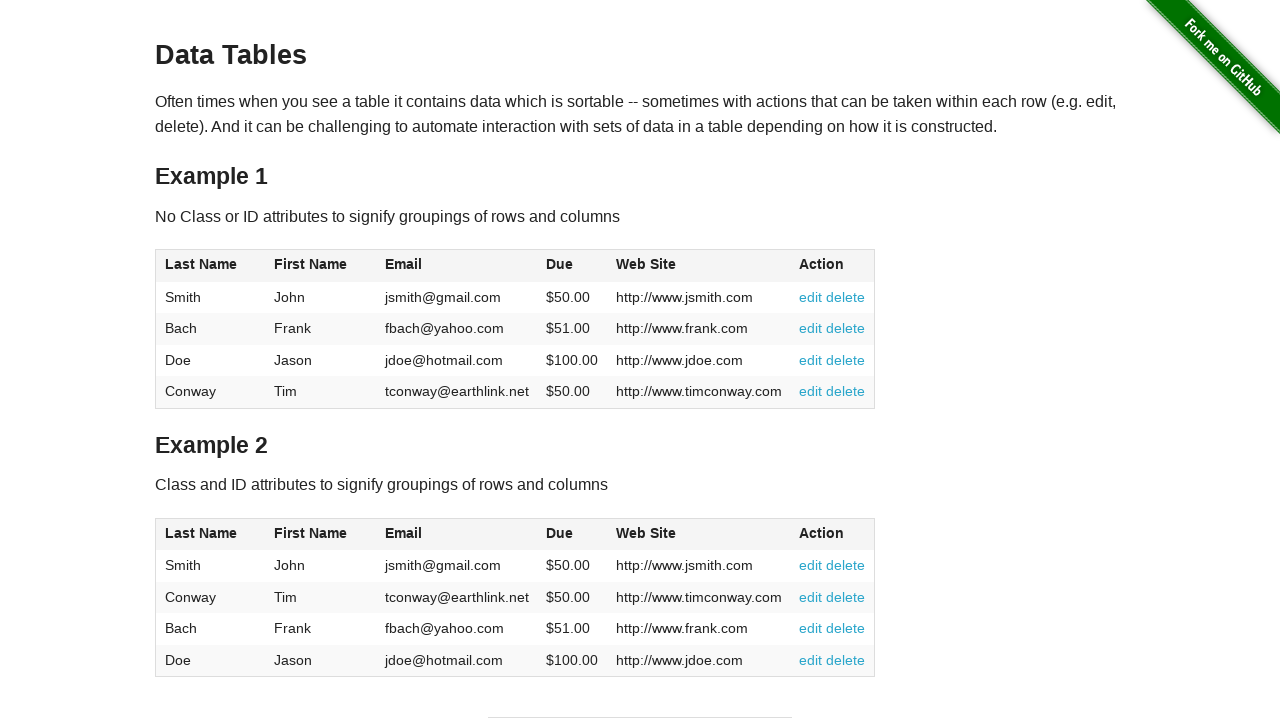